Tests adding 5 new rows to a table by clicking Add New button, filling in name, department and phone fields, and confirming each addition

Starting URL: https://www.tutorialrepublic.com/snippets/bootstrap/table-with-add-and-delete-row-feature.php

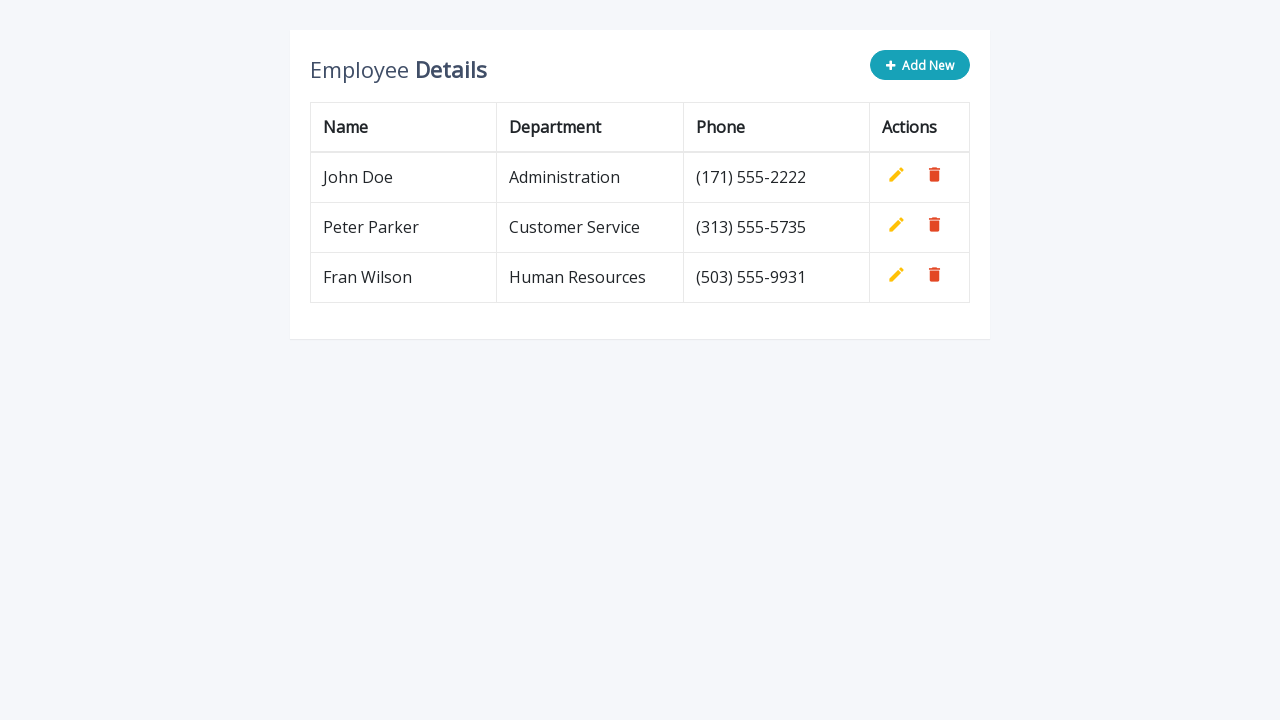

Clicked Add New button (row 1/5) at (920, 65) on button[type='button']
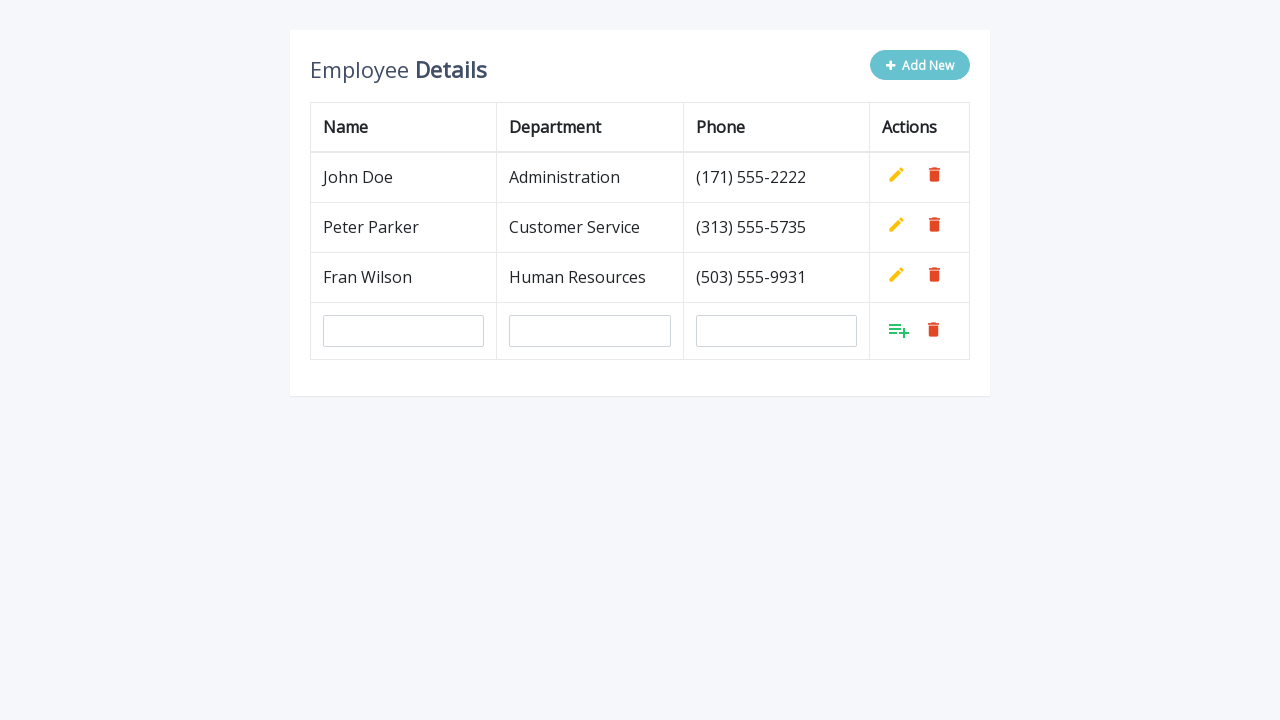

Filled in name field with 'Peter Hod' on input[name='name']
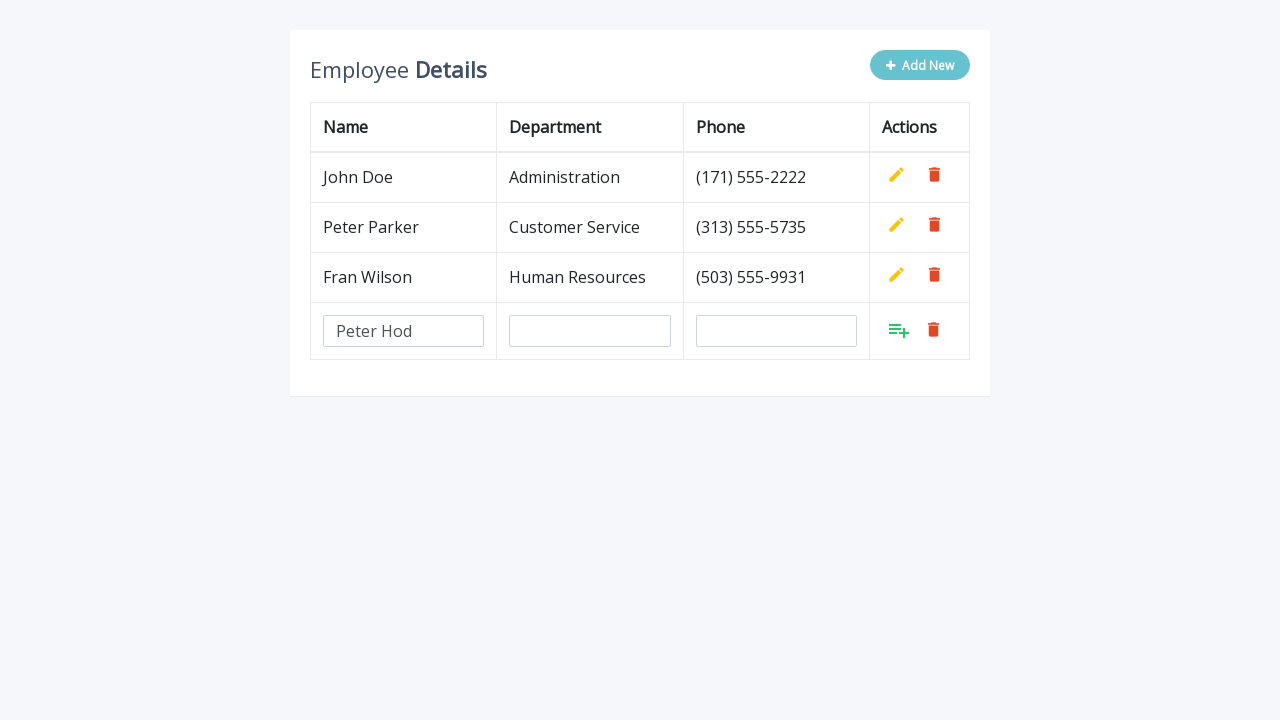

Filled in department field with 'IT' on input[name='department']
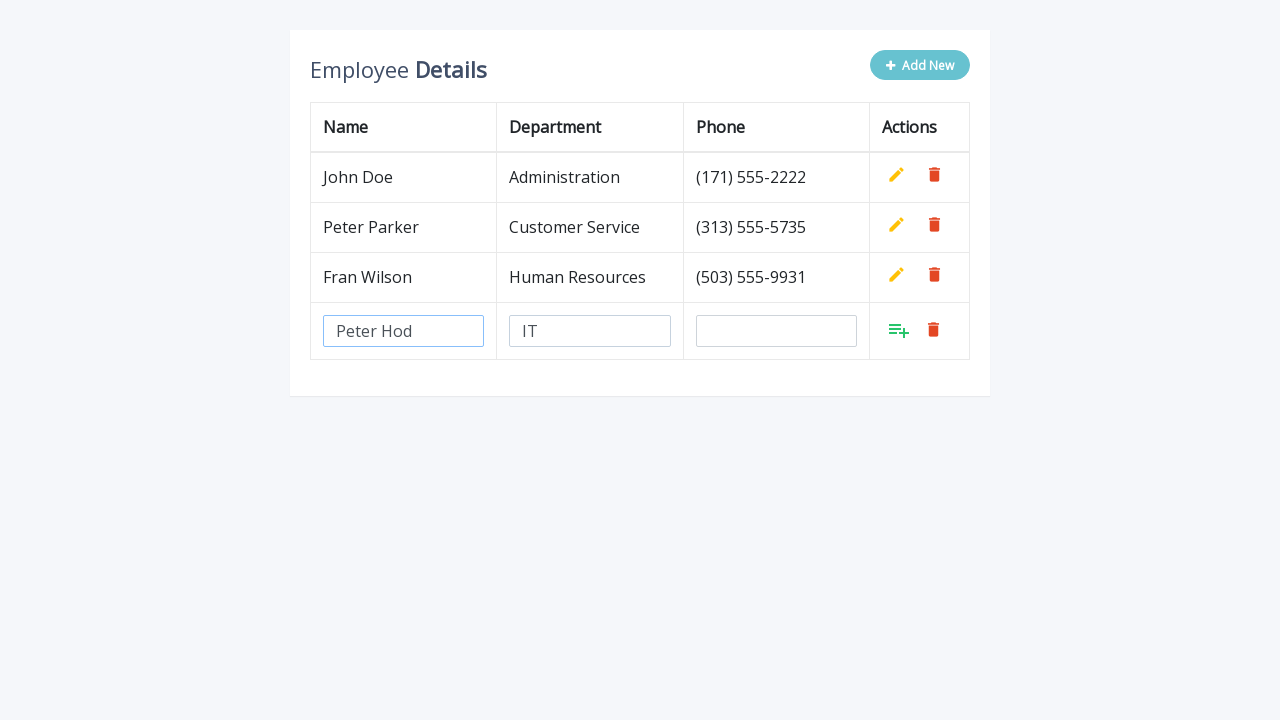

Filled in phone field with '(011) 123-456' on input[name='phone']
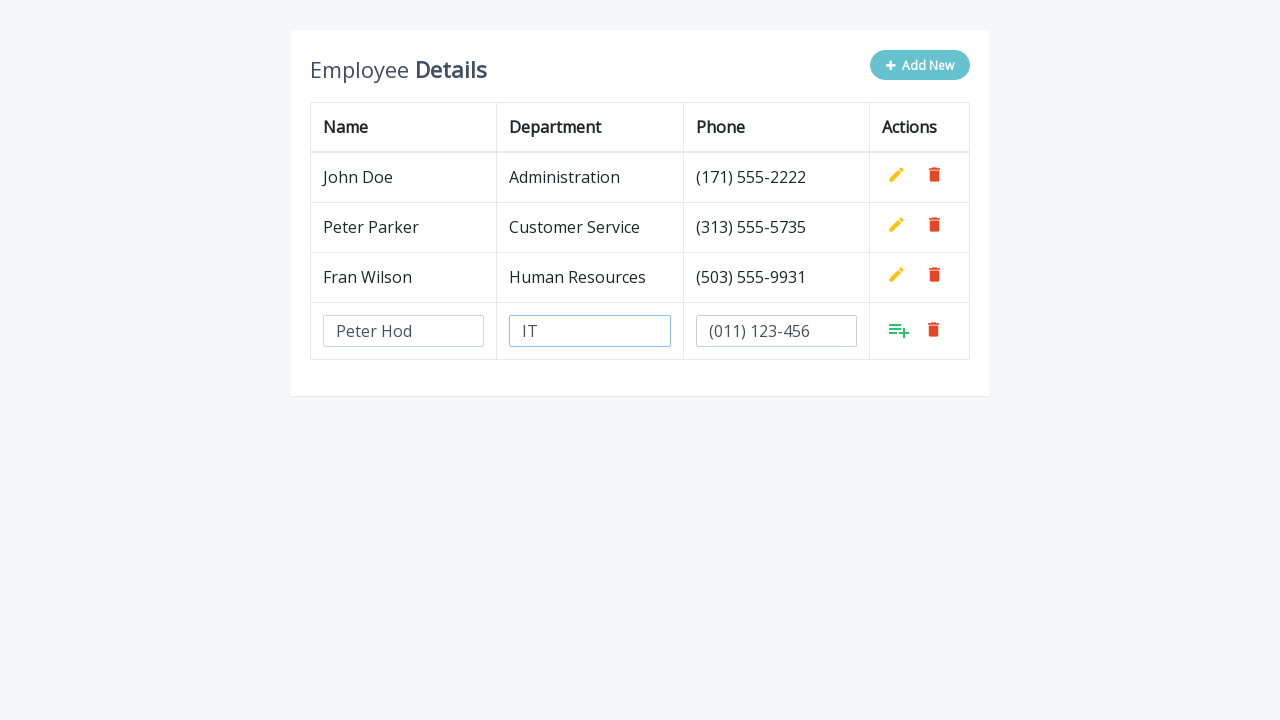

Clicked Add button to confirm row 1/5 at (899, 330) on tr:last-child td:nth-child(4) a.add i
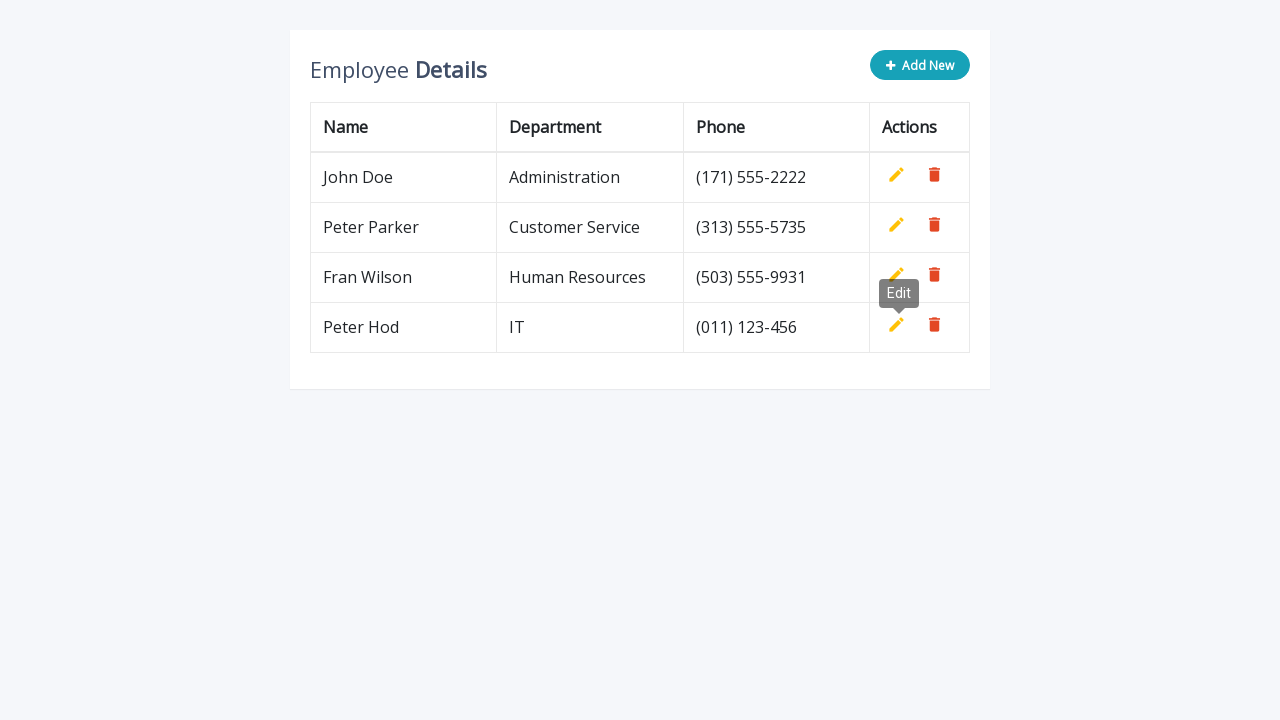

Waited for row 1/5 to be added
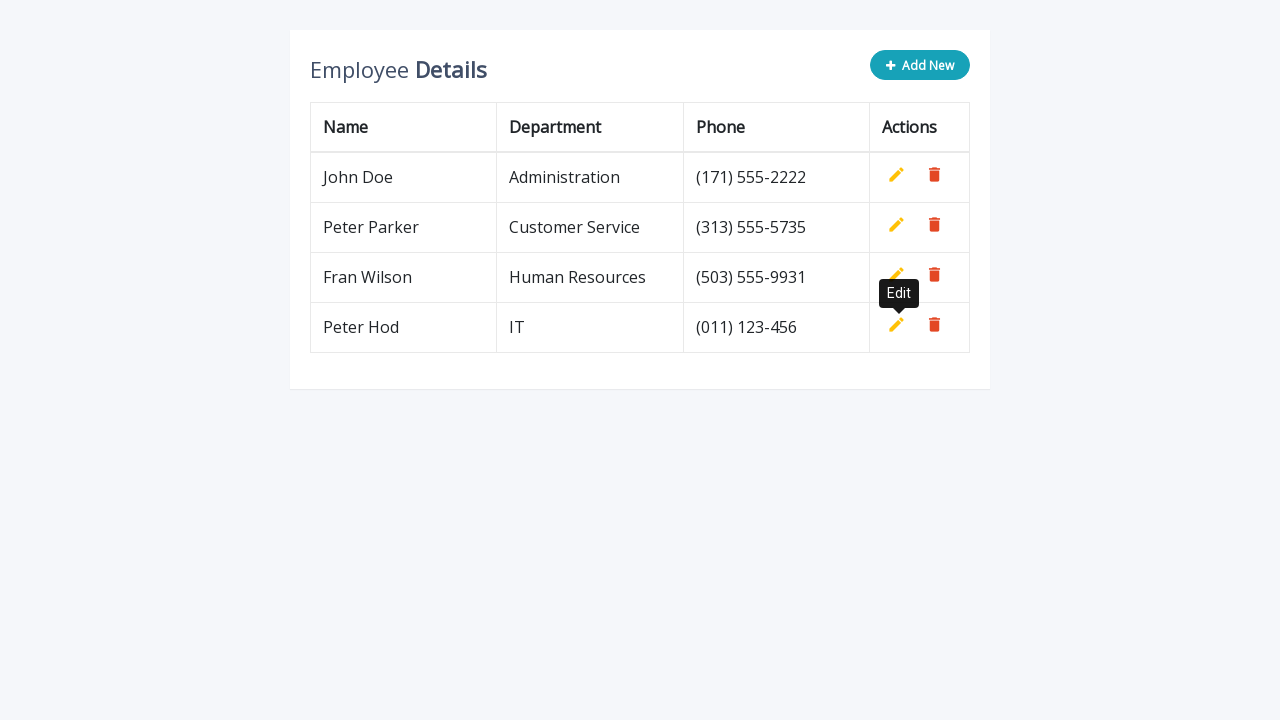

Clicked Add New button (row 2/5) at (920, 65) on button[type='button']
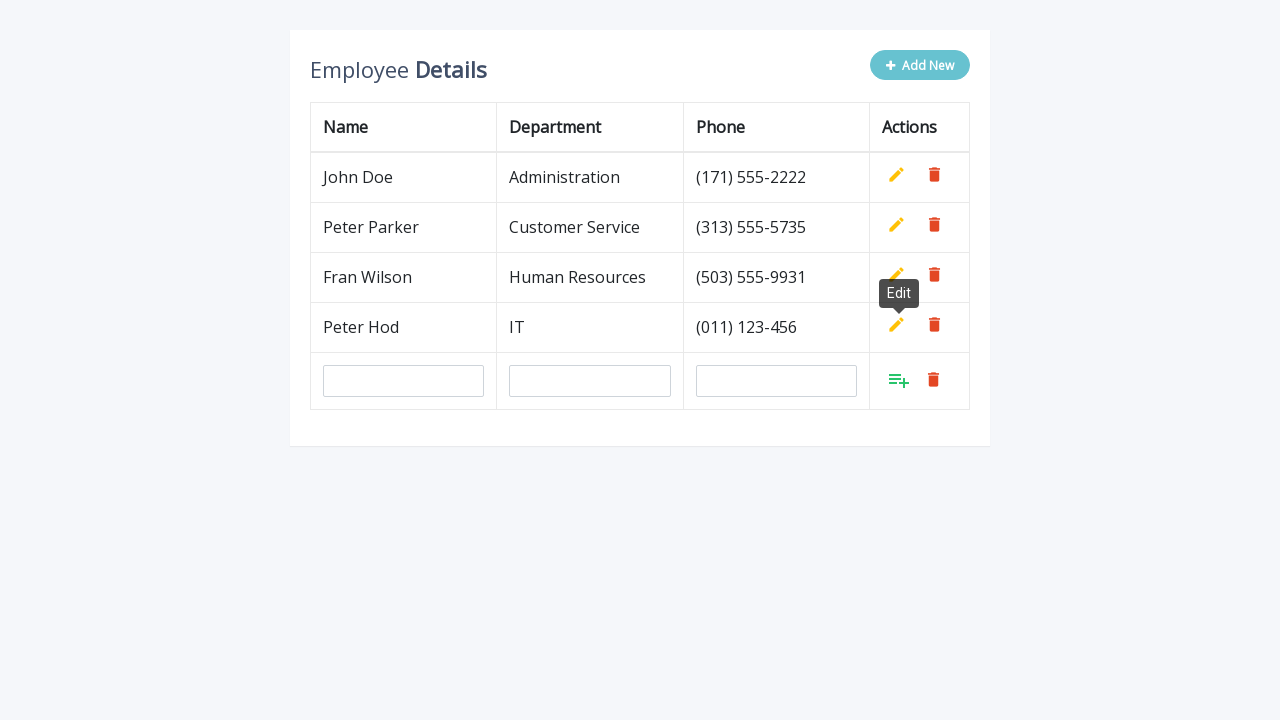

Filled in name field with 'Peter Hod' on input[name='name']
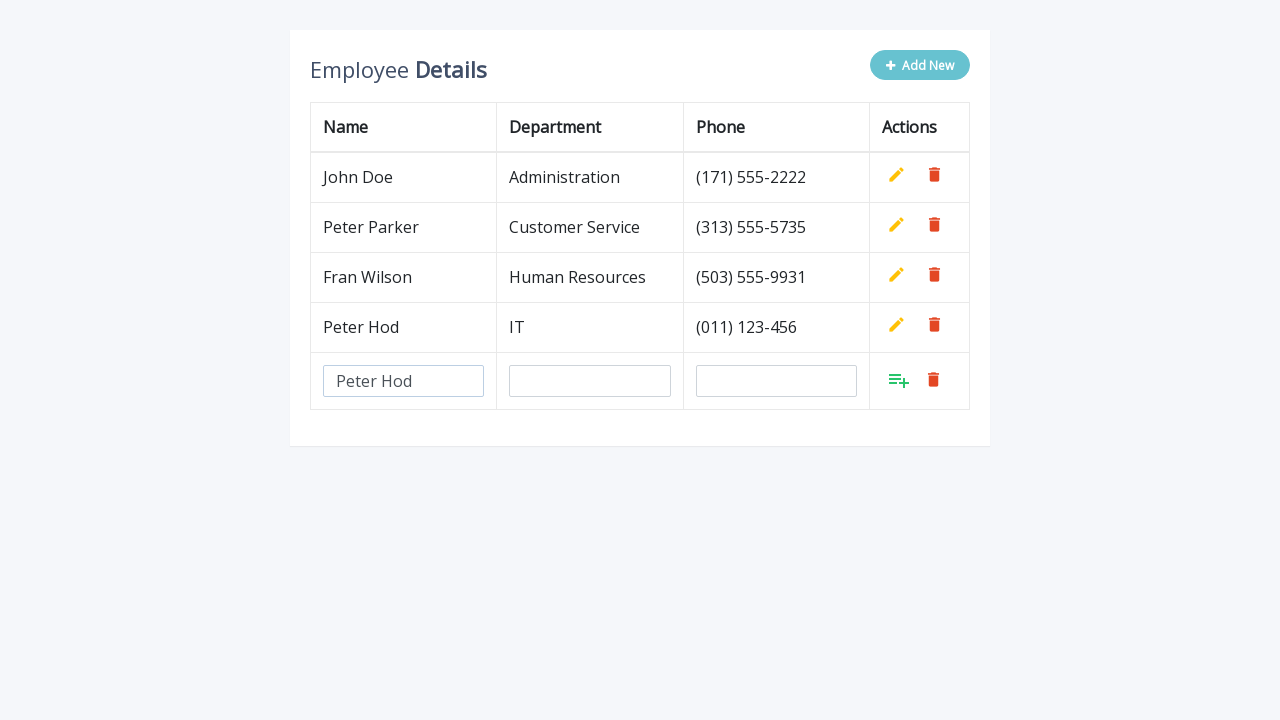

Filled in department field with 'IT' on input[name='department']
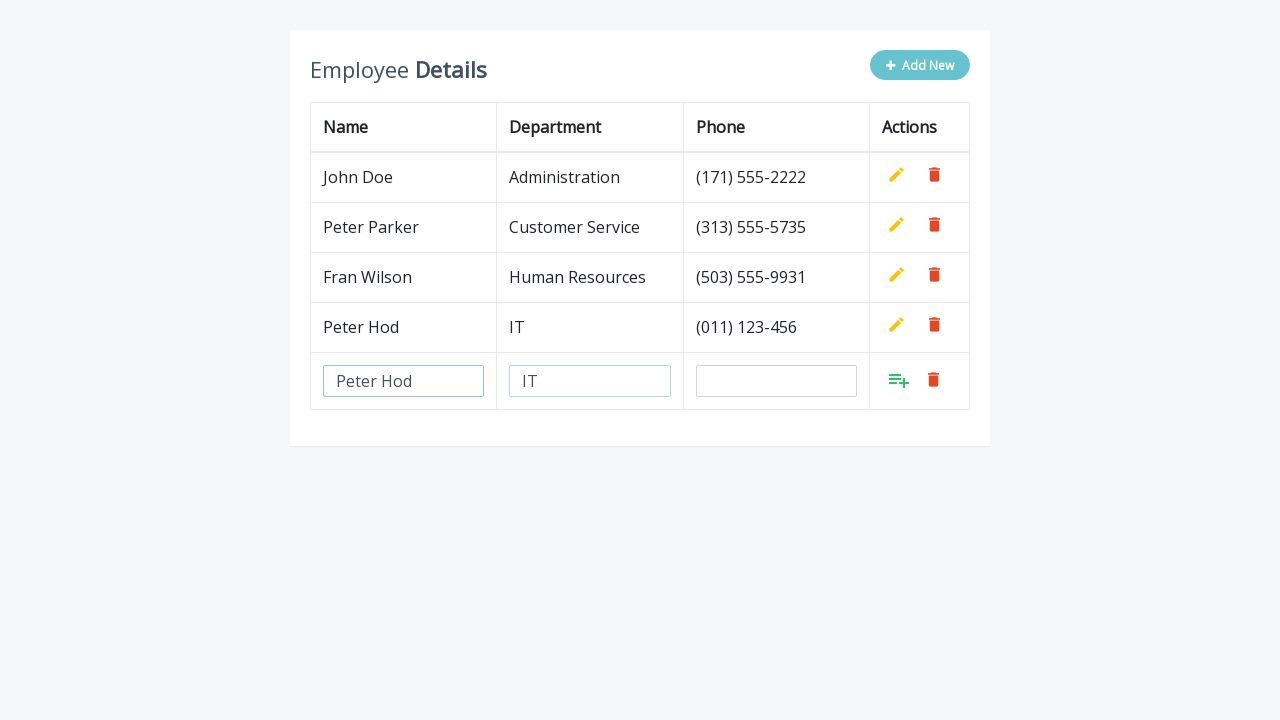

Filled in phone field with '(011) 123-456' on input[name='phone']
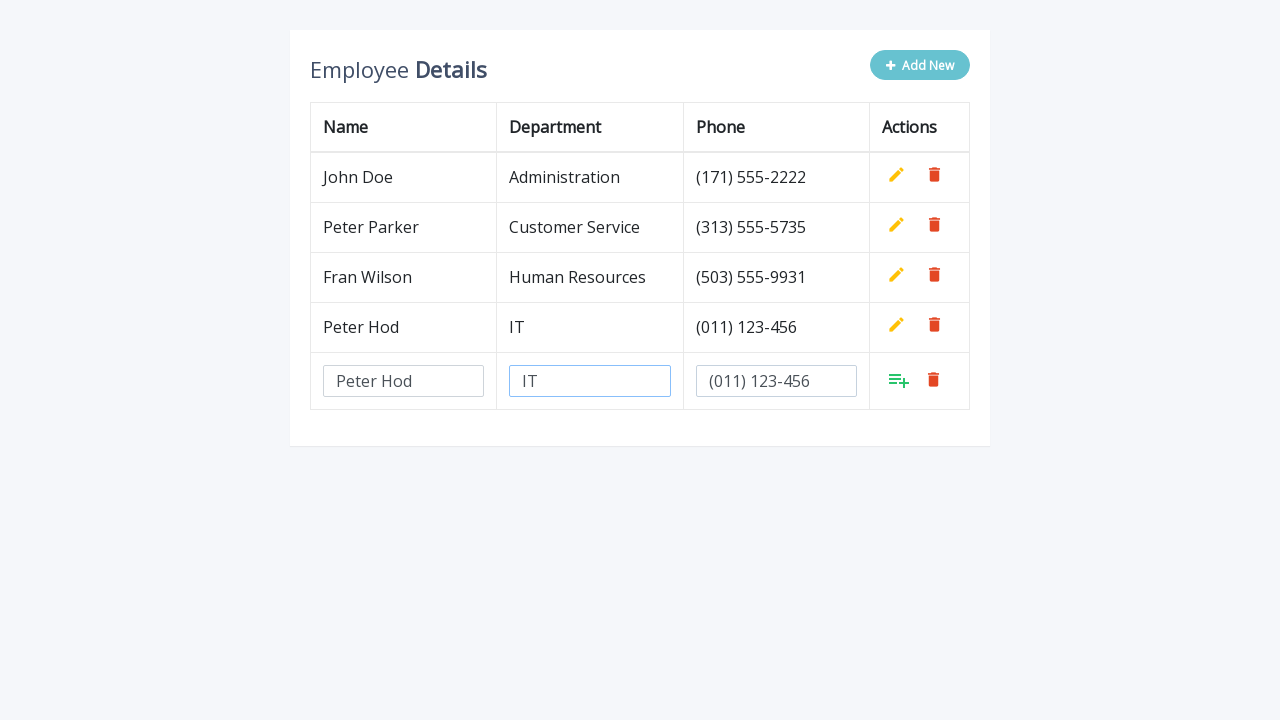

Clicked Add button to confirm row 2/5 at (899, 380) on tr:last-child td:nth-child(4) a.add i
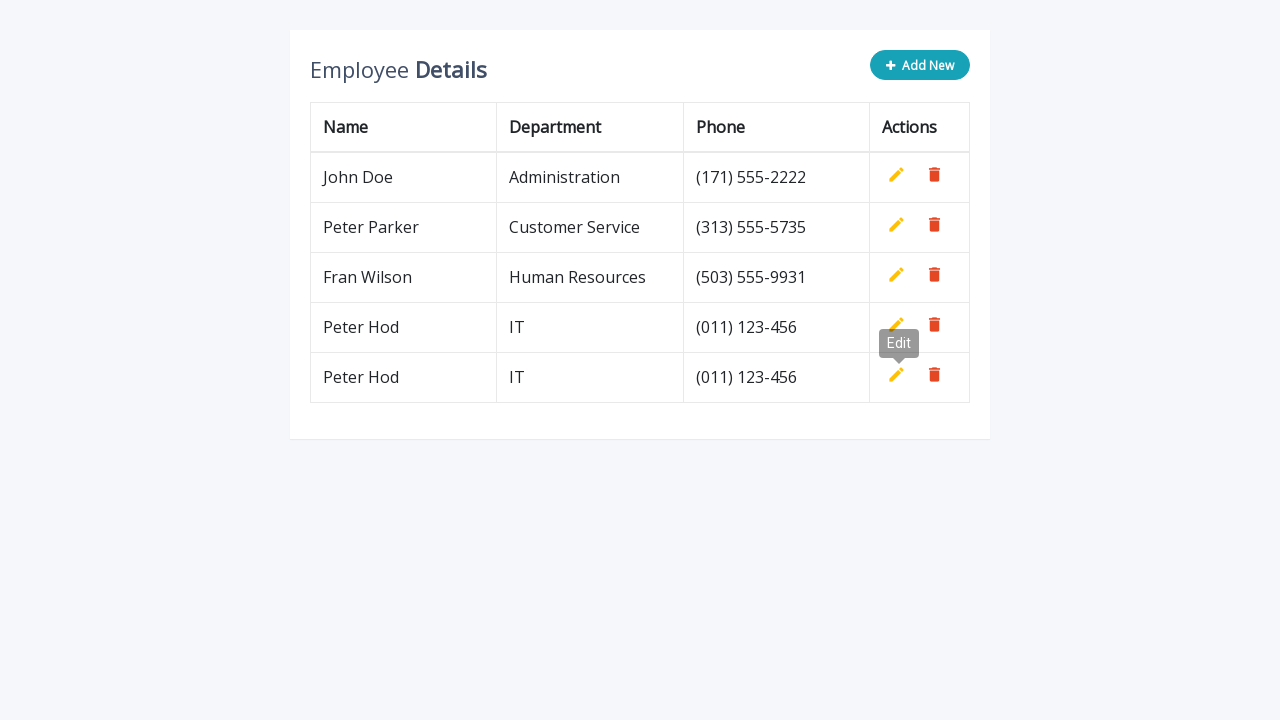

Waited for row 2/5 to be added
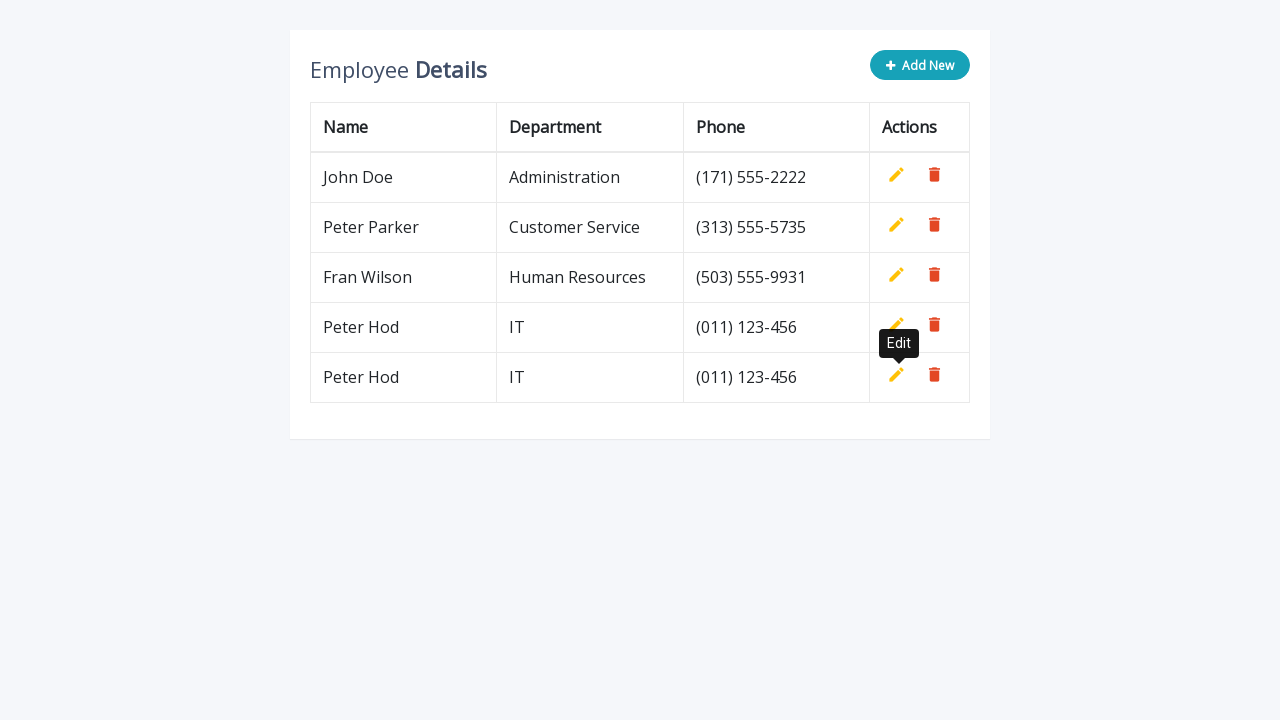

Clicked Add New button (row 3/5) at (920, 65) on button[type='button']
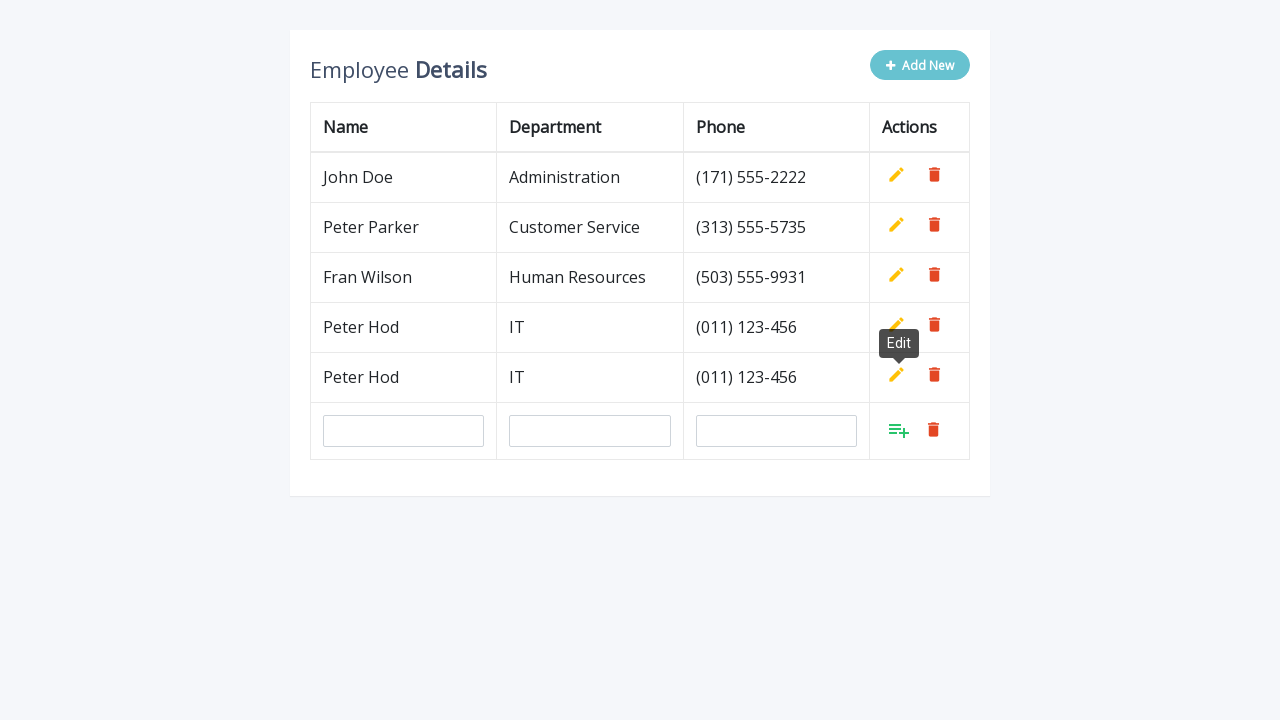

Filled in name field with 'Peter Hod' on input[name='name']
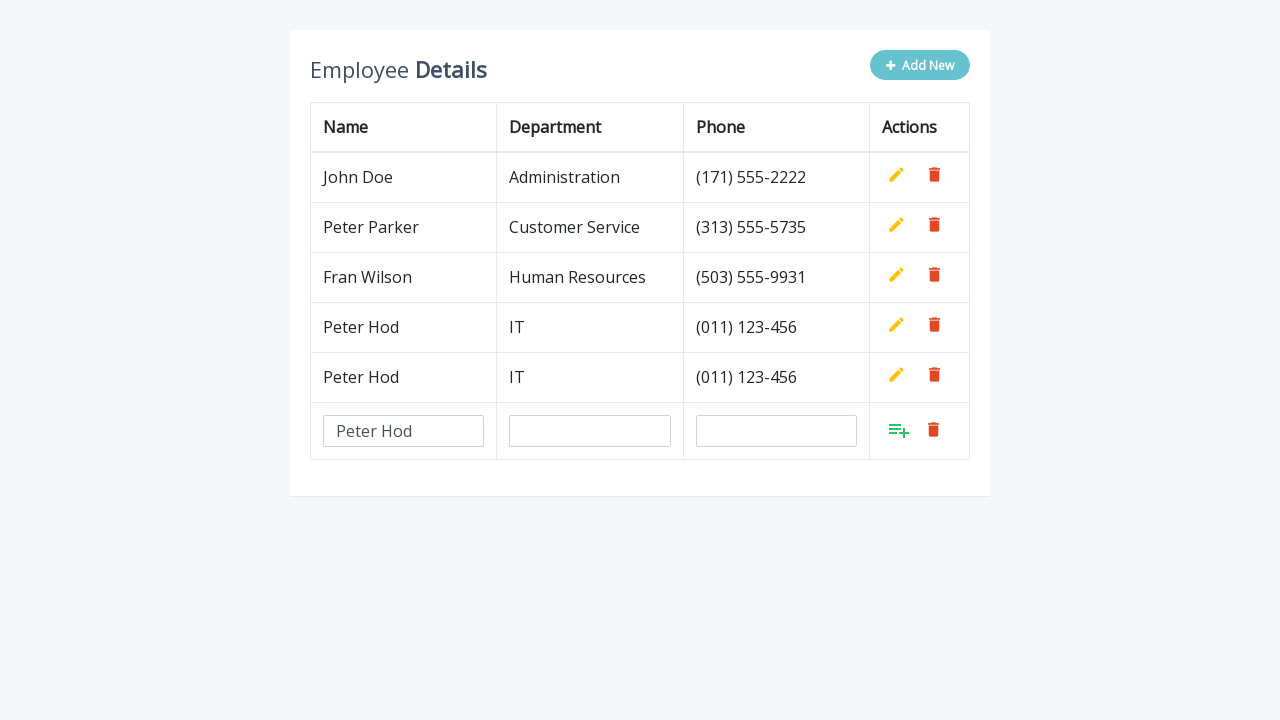

Filled in department field with 'IT' on input[name='department']
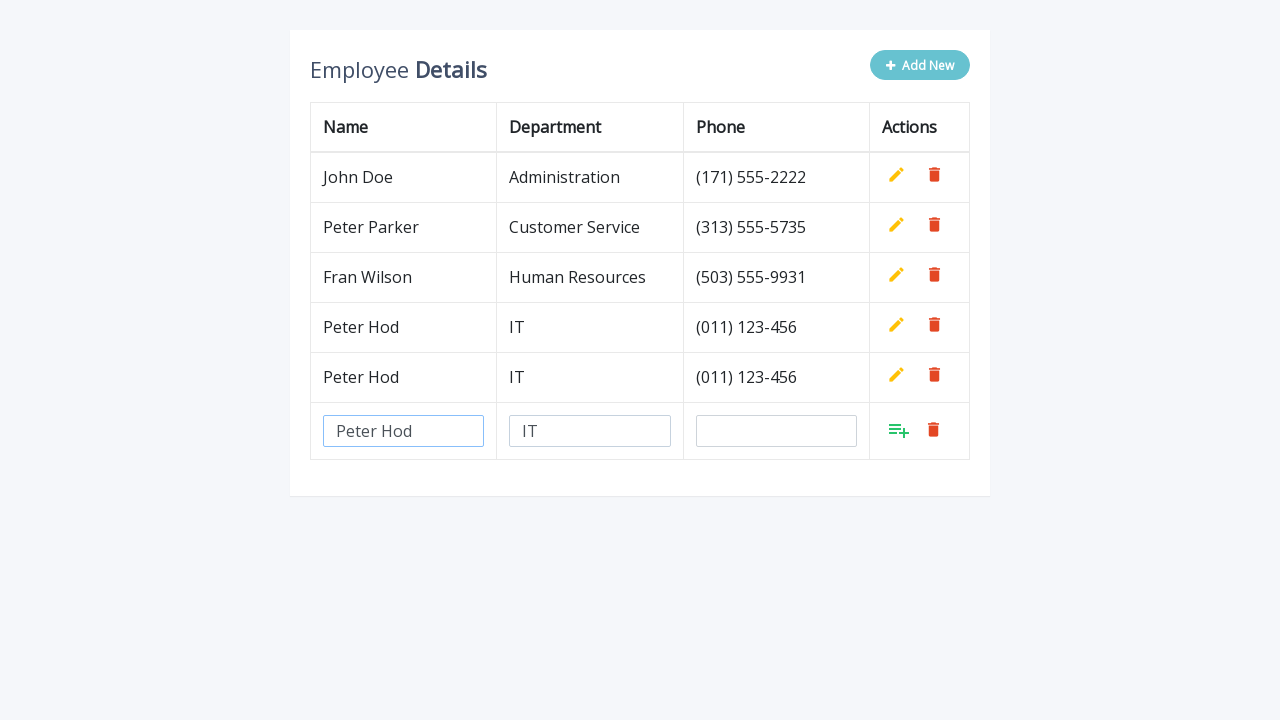

Filled in phone field with '(011) 123-456' on input[name='phone']
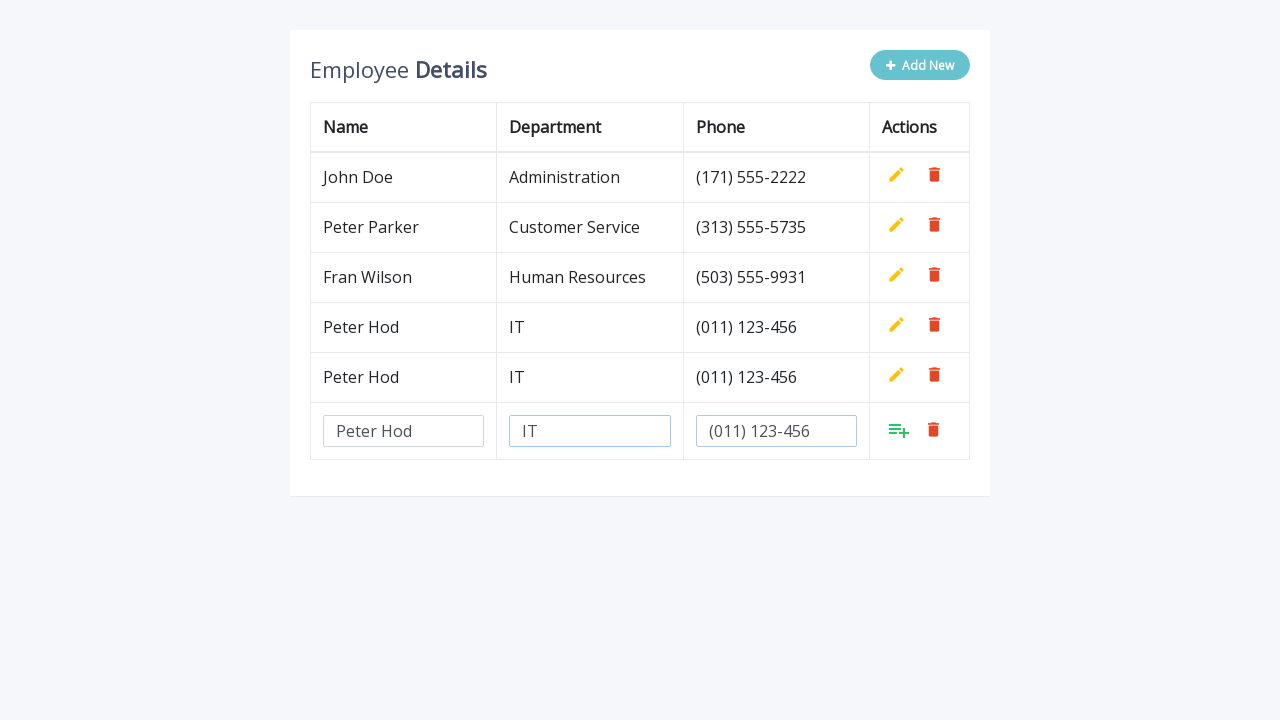

Clicked Add button to confirm row 3/5 at (899, 430) on tr:last-child td:nth-child(4) a.add i
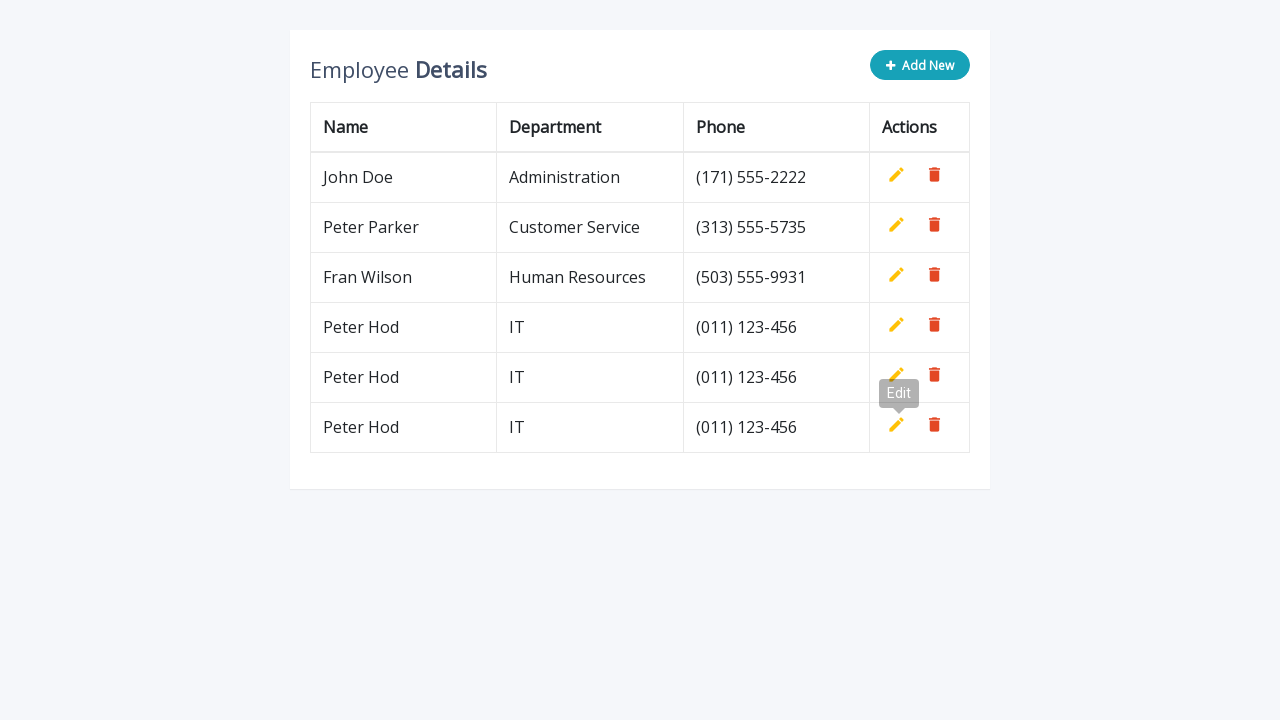

Waited for row 3/5 to be added
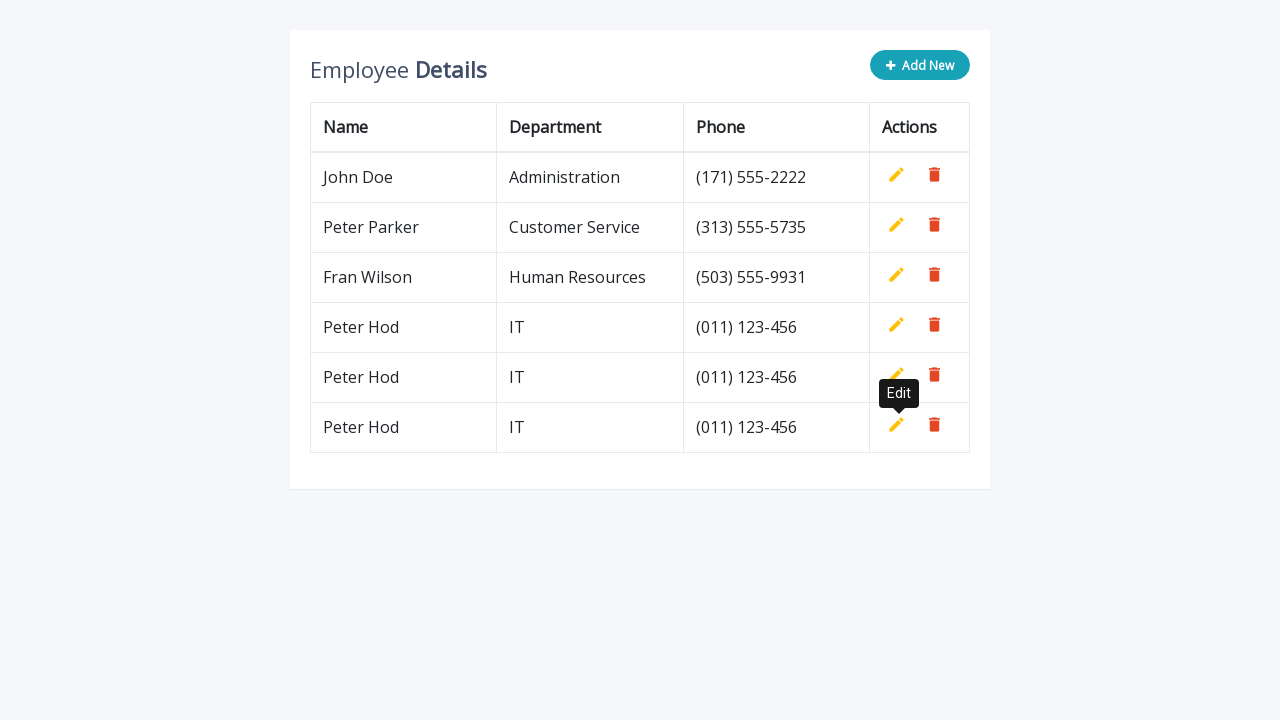

Clicked Add New button (row 4/5) at (920, 65) on button[type='button']
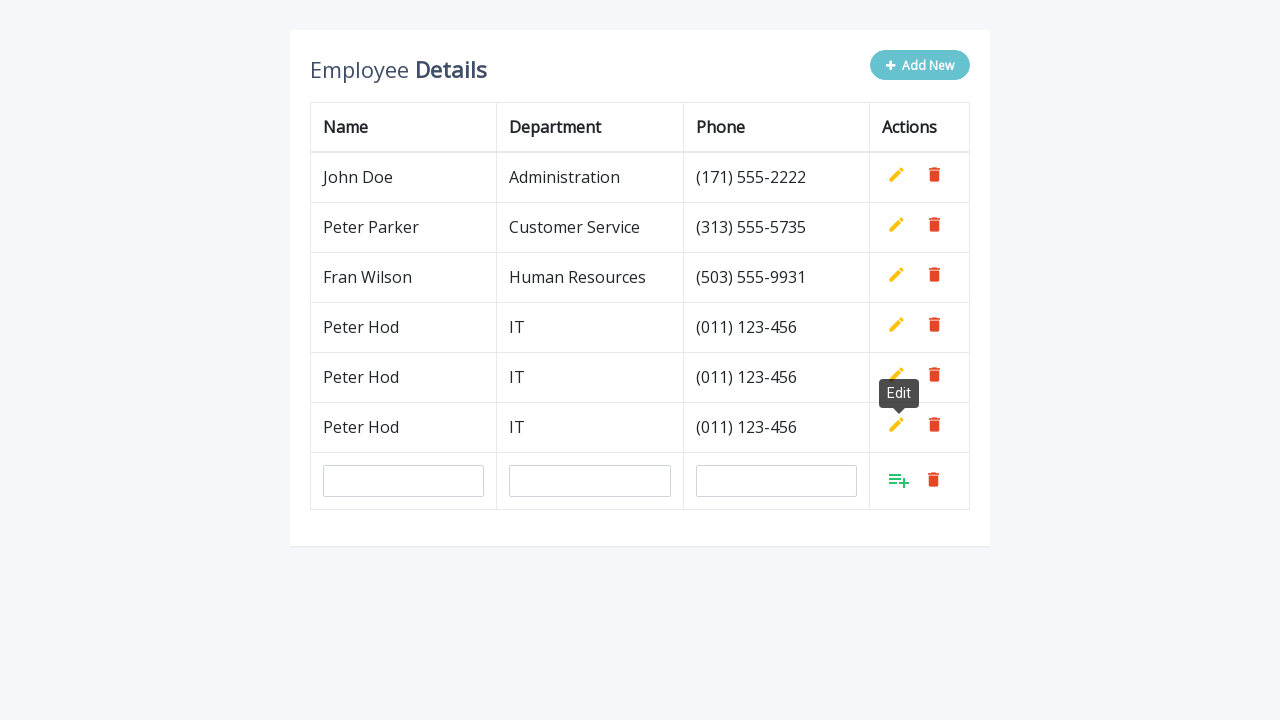

Filled in name field with 'Peter Hod' on input[name='name']
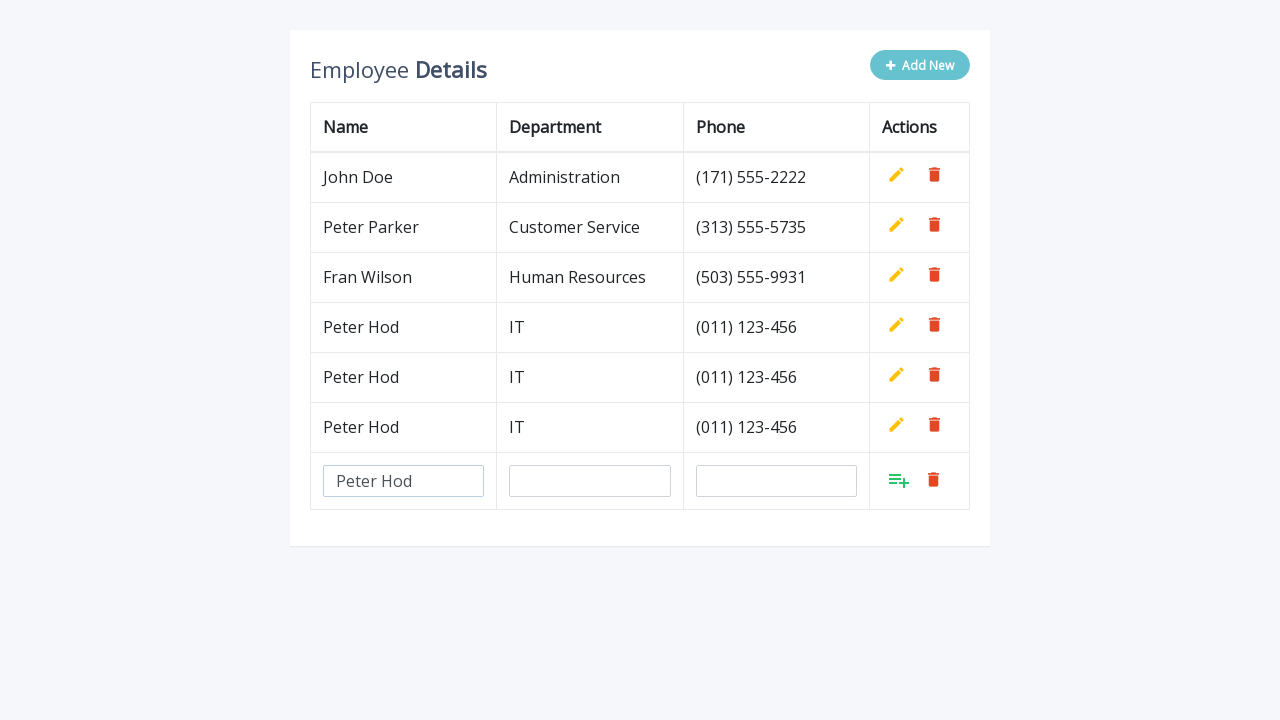

Filled in department field with 'IT' on input[name='department']
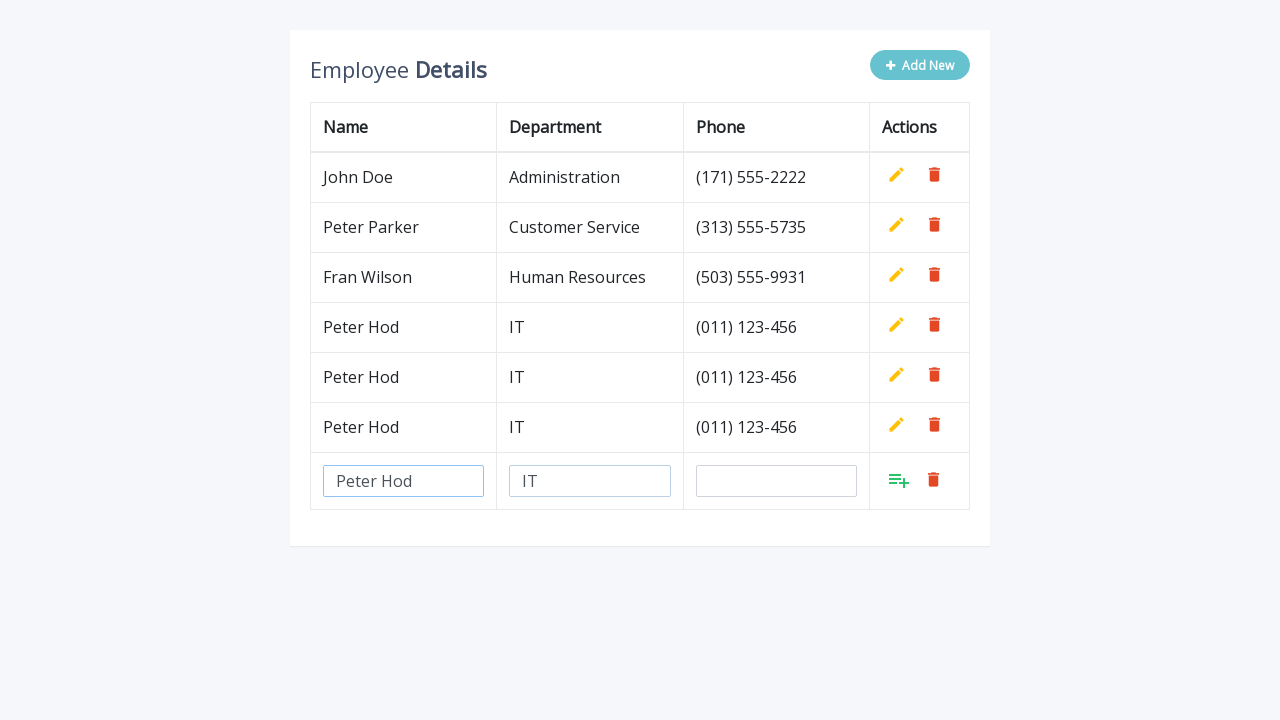

Filled in phone field with '(011) 123-456' on input[name='phone']
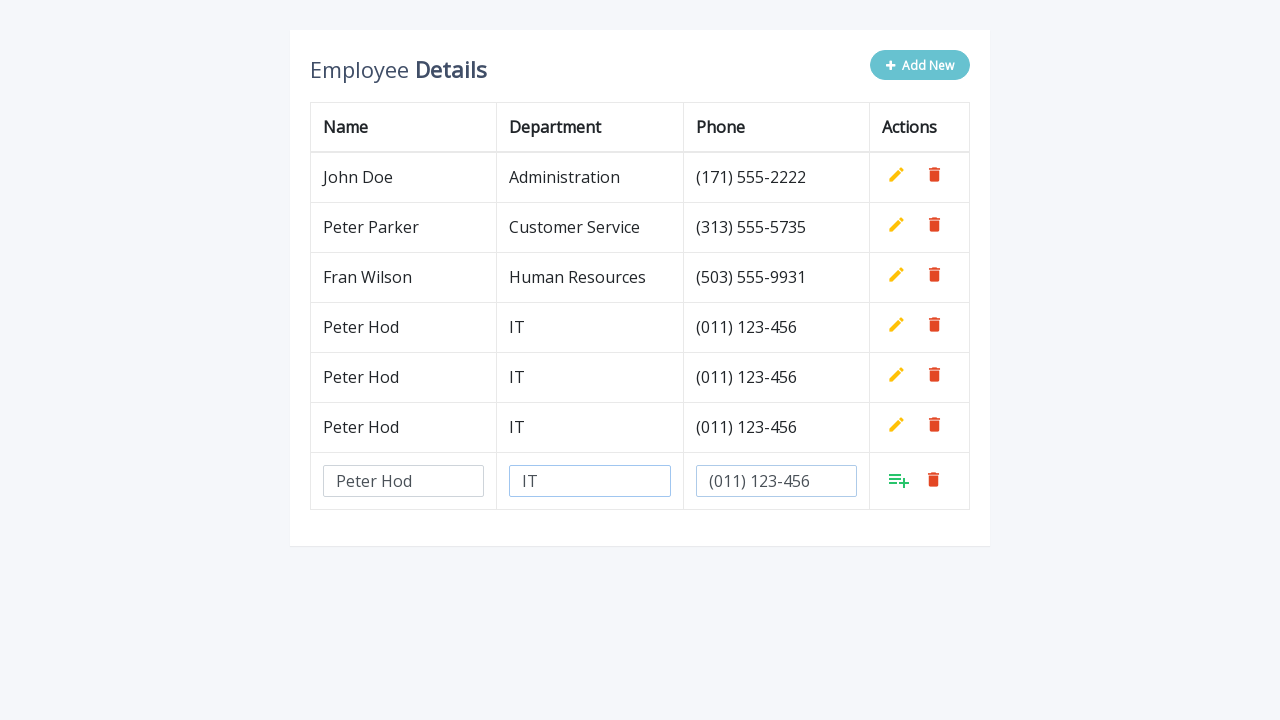

Clicked Add button to confirm row 4/5 at (899, 480) on tr:last-child td:nth-child(4) a.add i
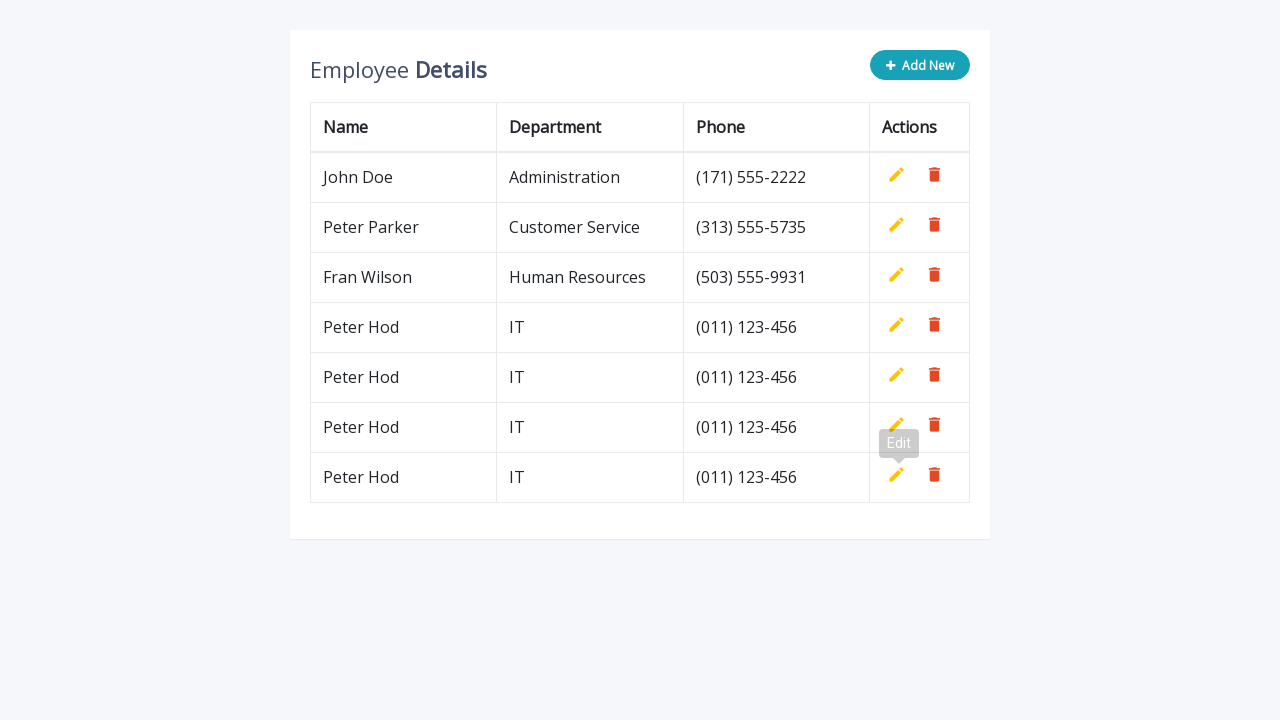

Waited for row 4/5 to be added
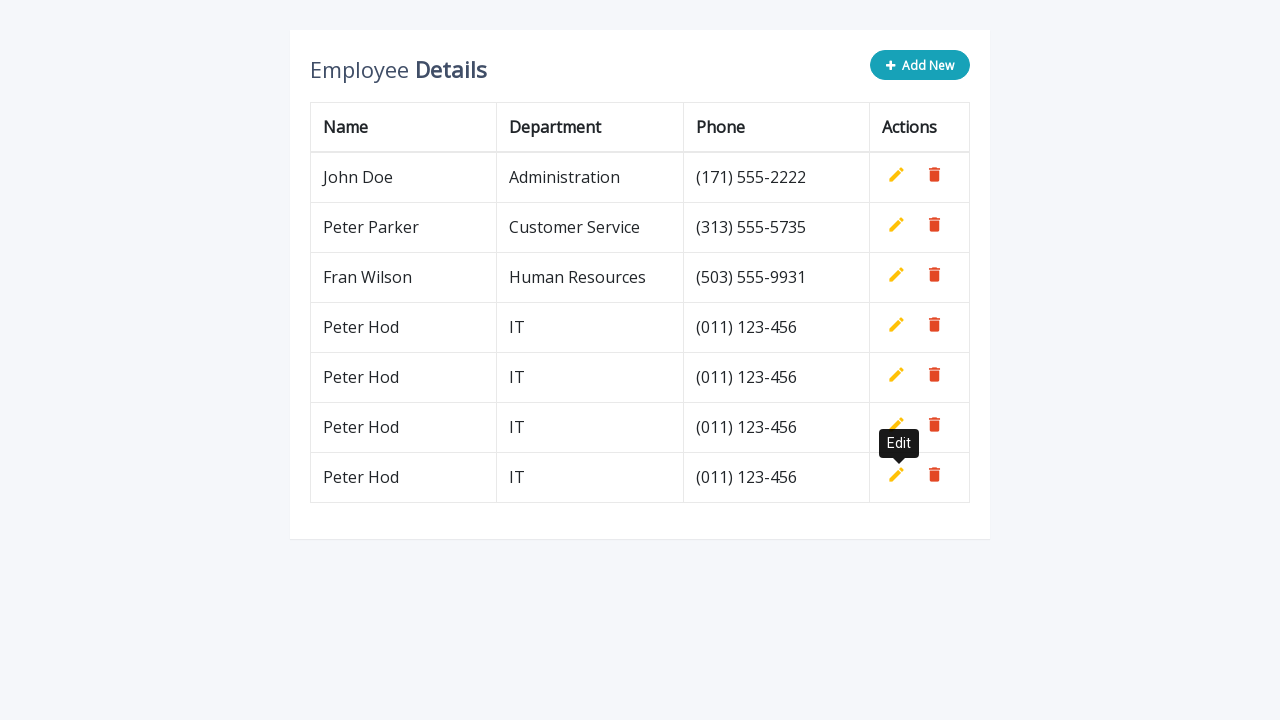

Clicked Add New button (row 5/5) at (920, 65) on button[type='button']
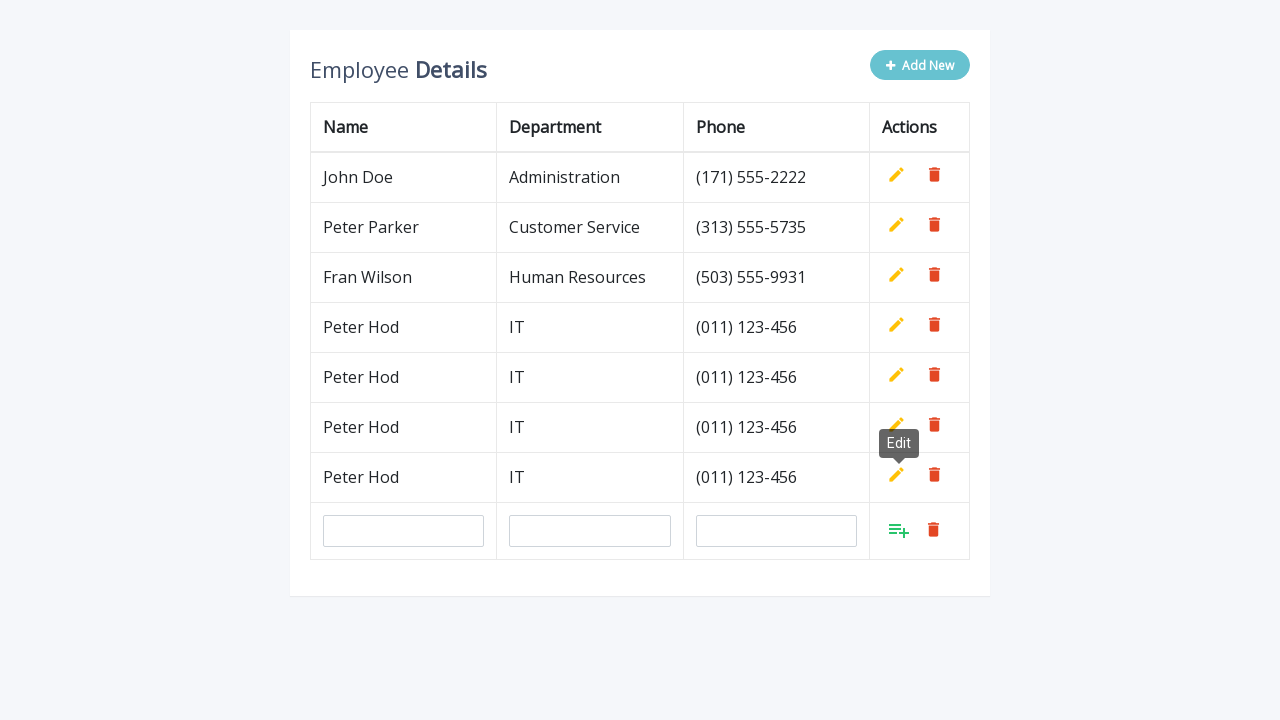

Filled in name field with 'Peter Hod' on input[name='name']
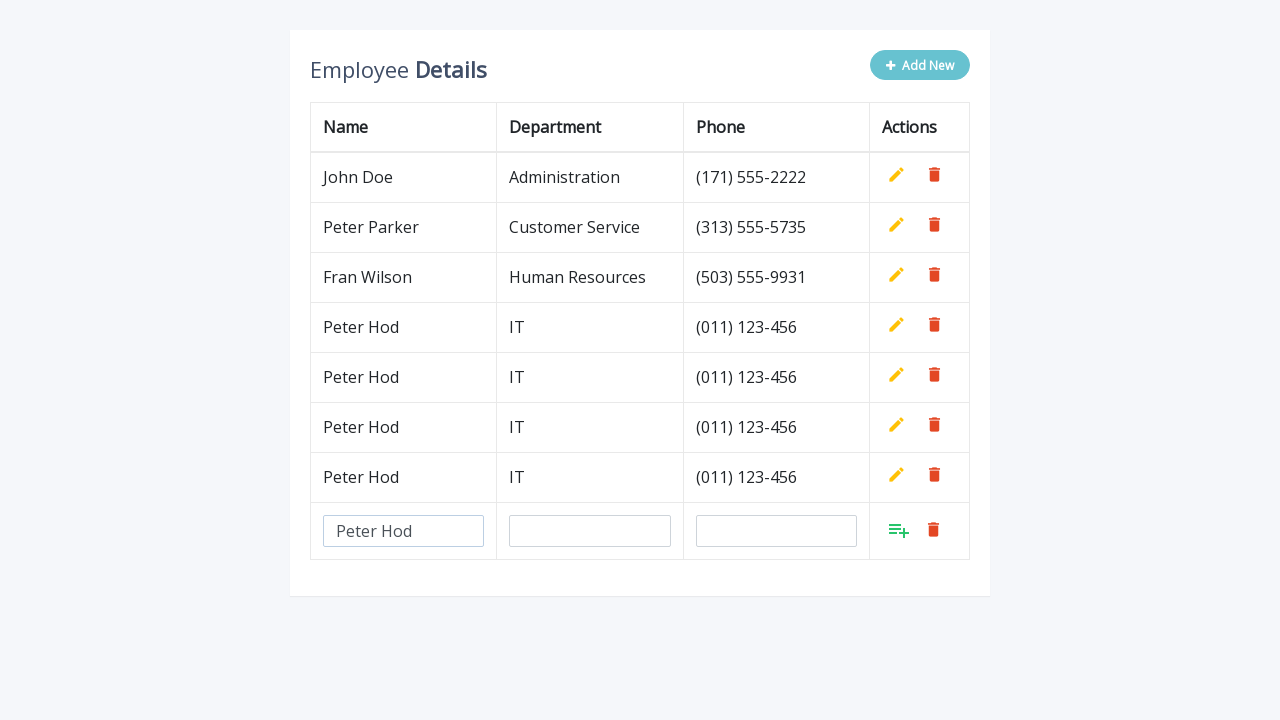

Filled in department field with 'IT' on input[name='department']
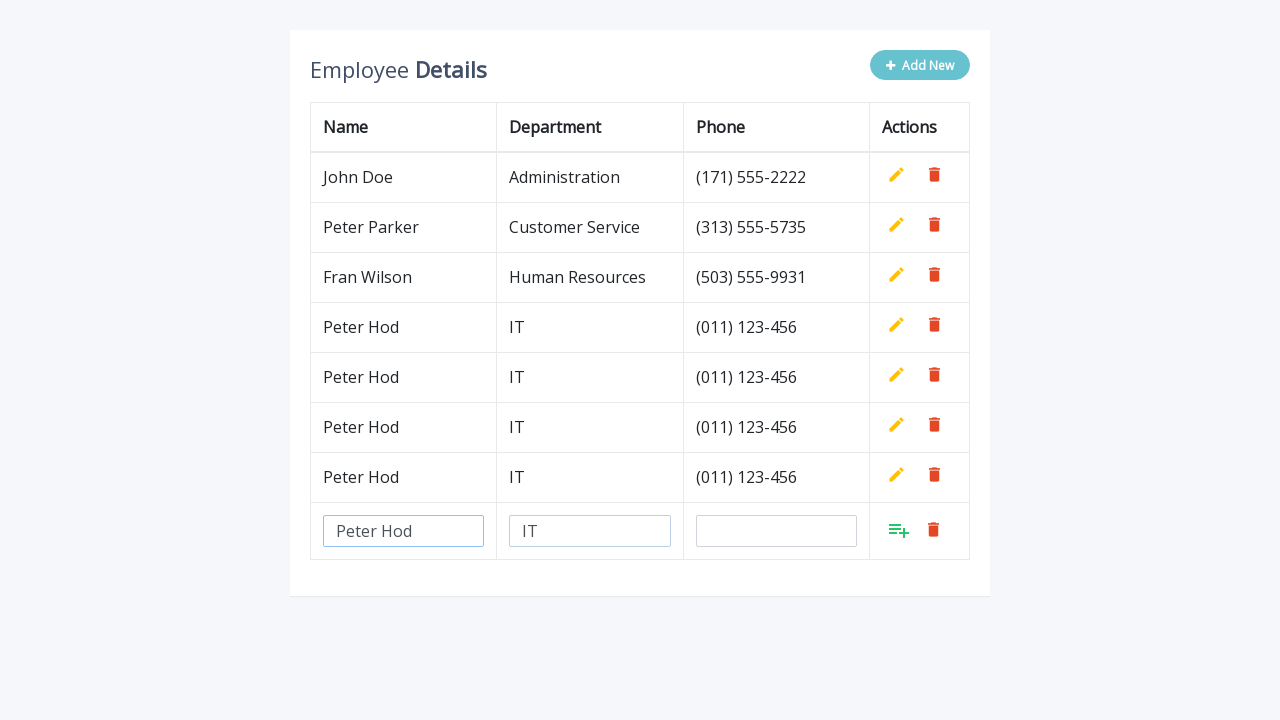

Filled in phone field with '(011) 123-456' on input[name='phone']
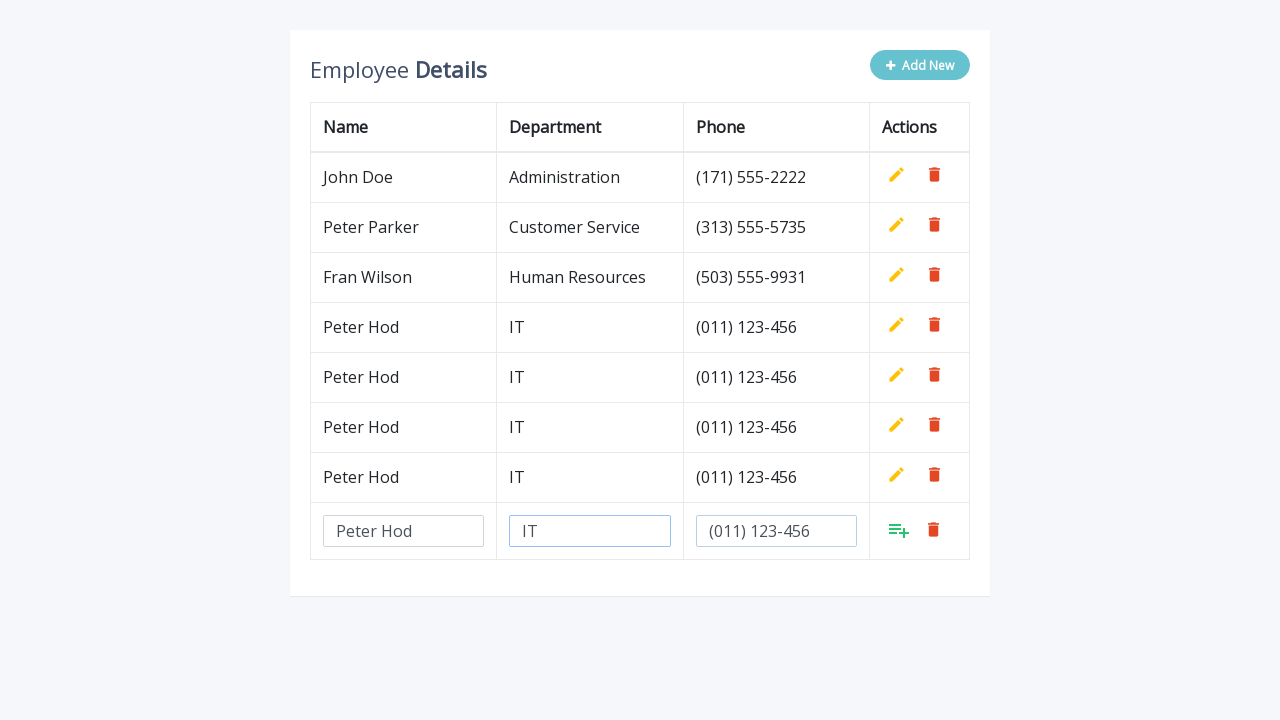

Clicked Add button to confirm row 5/5 at (899, 530) on tr:last-child td:nth-child(4) a.add i
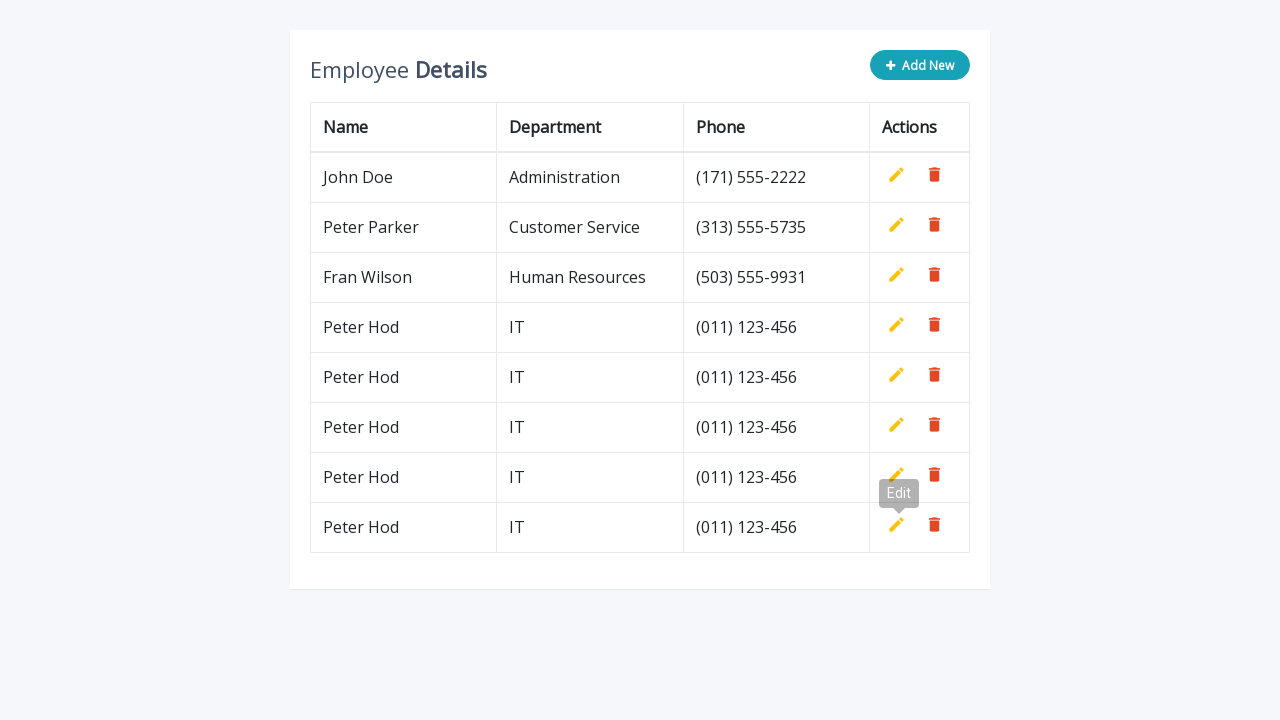

Waited for row 5/5 to be added
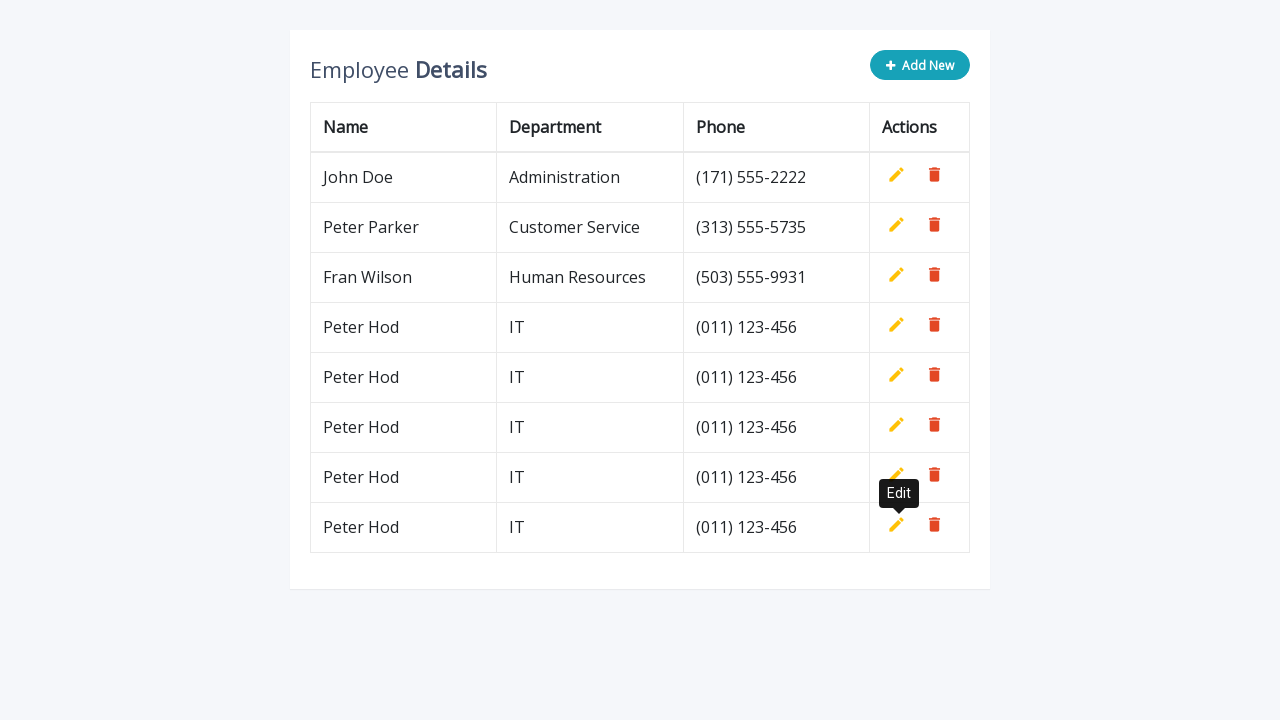

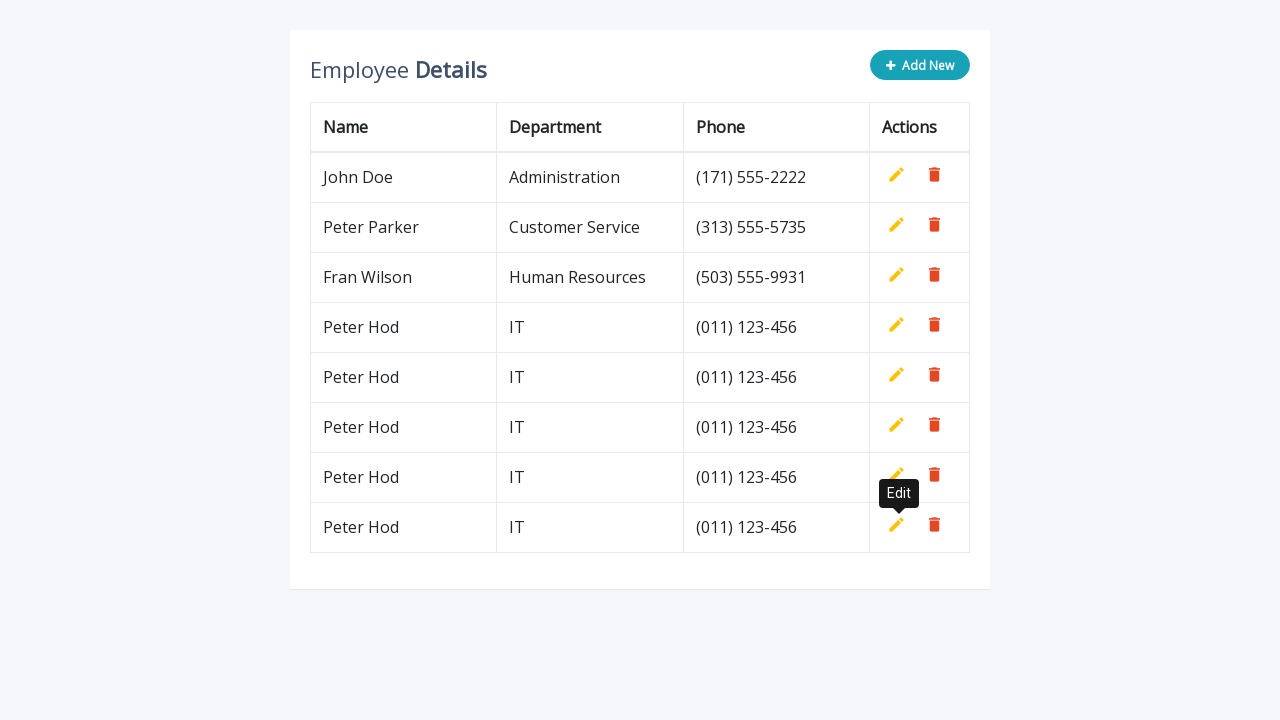